Tests static dropdown selection functionality by selecting options using different methods: by index and by value on a currency dropdown.

Starting URL: https://rahulshettyacademy.com/dropdownsPractise/

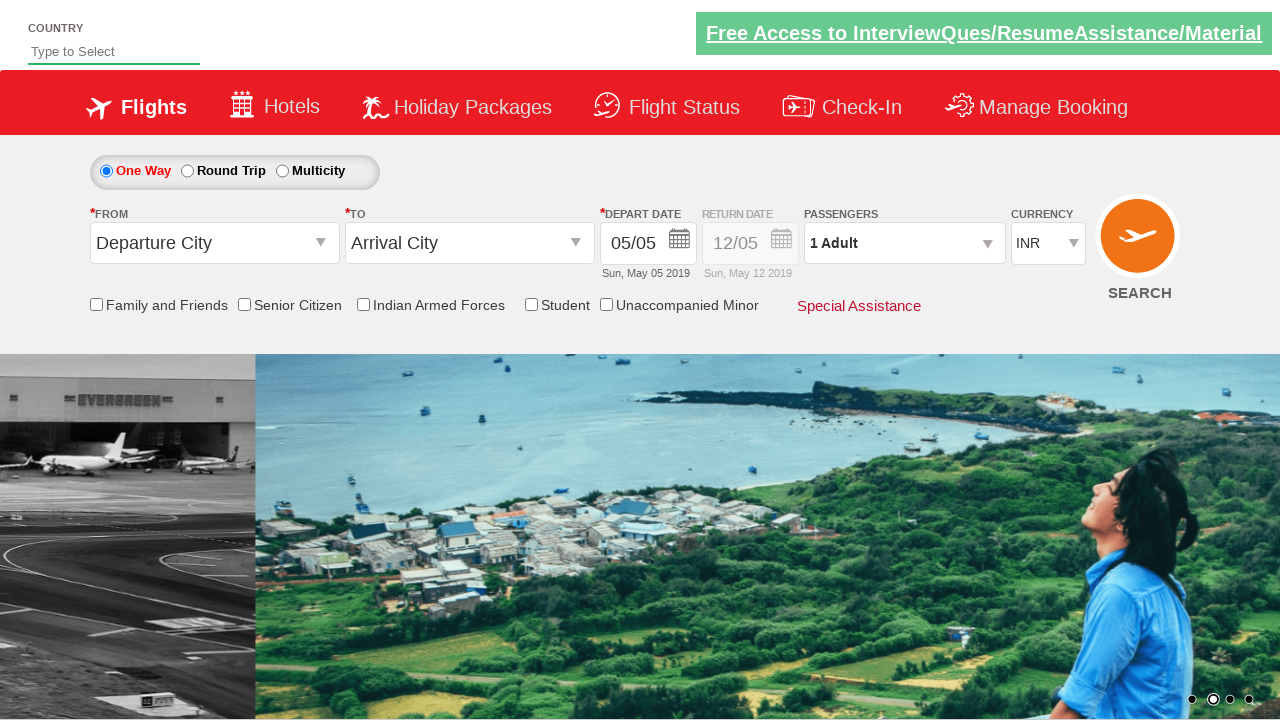

Waited for currency dropdown selector to load
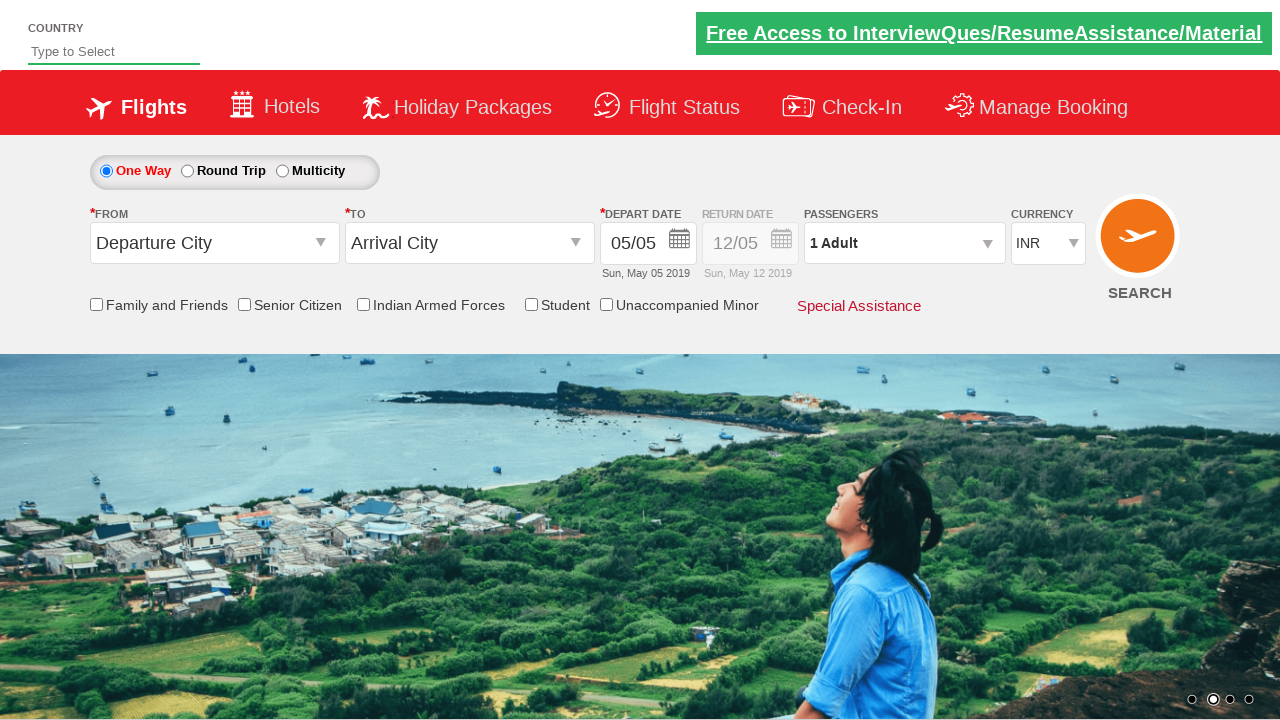

Selected currency dropdown option by index 3 (4th option) on #ctl00_mainContent_DropDownListCurrency
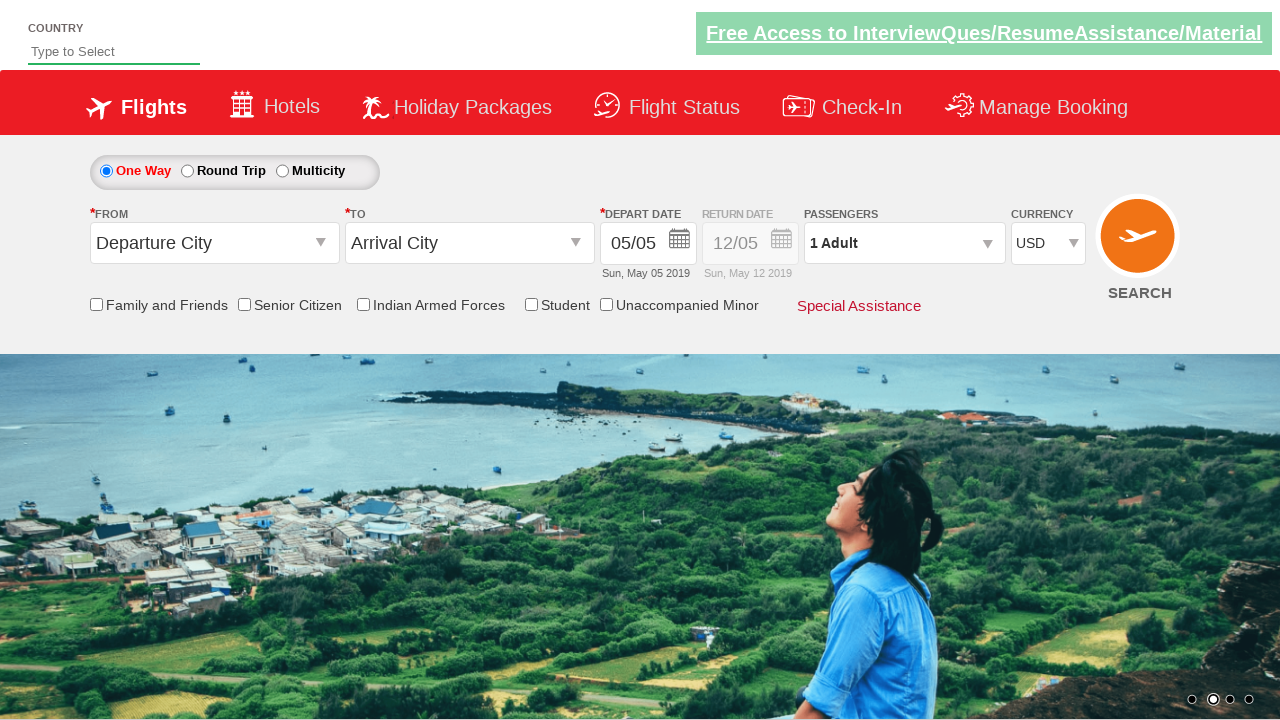

Selected currency dropdown option by value 'AED' on #ctl00_mainContent_DropDownListCurrency
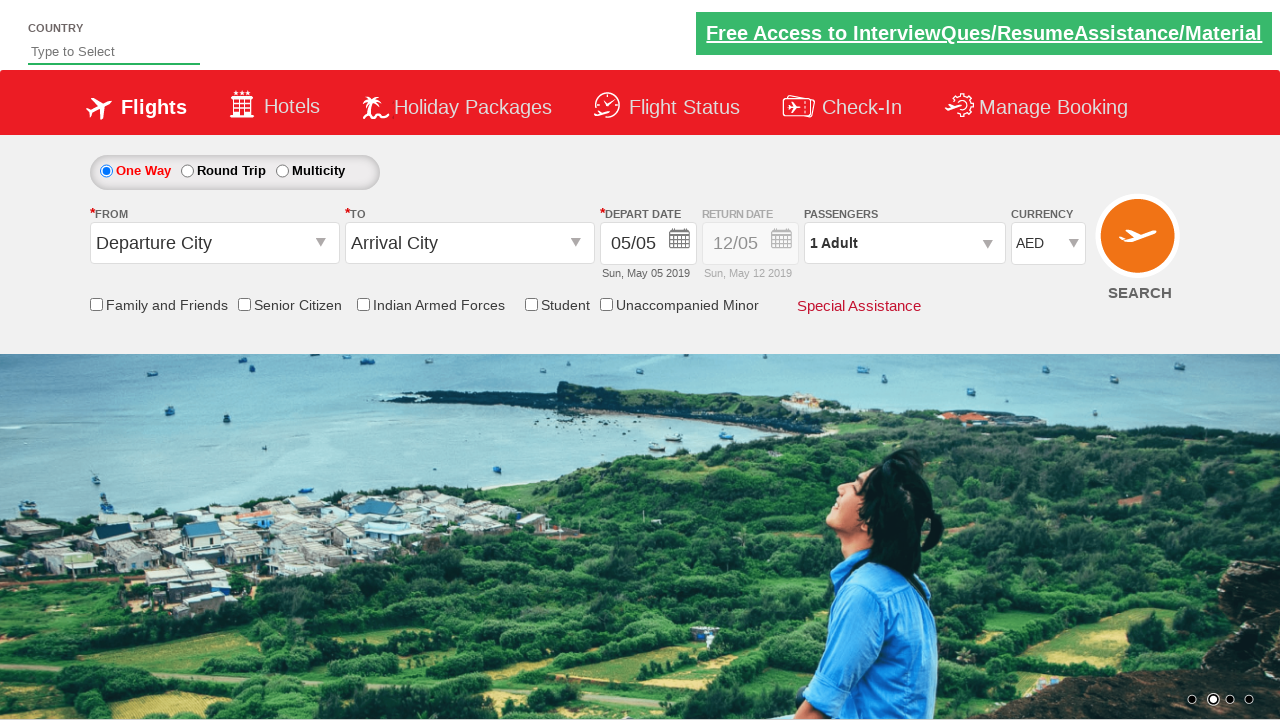

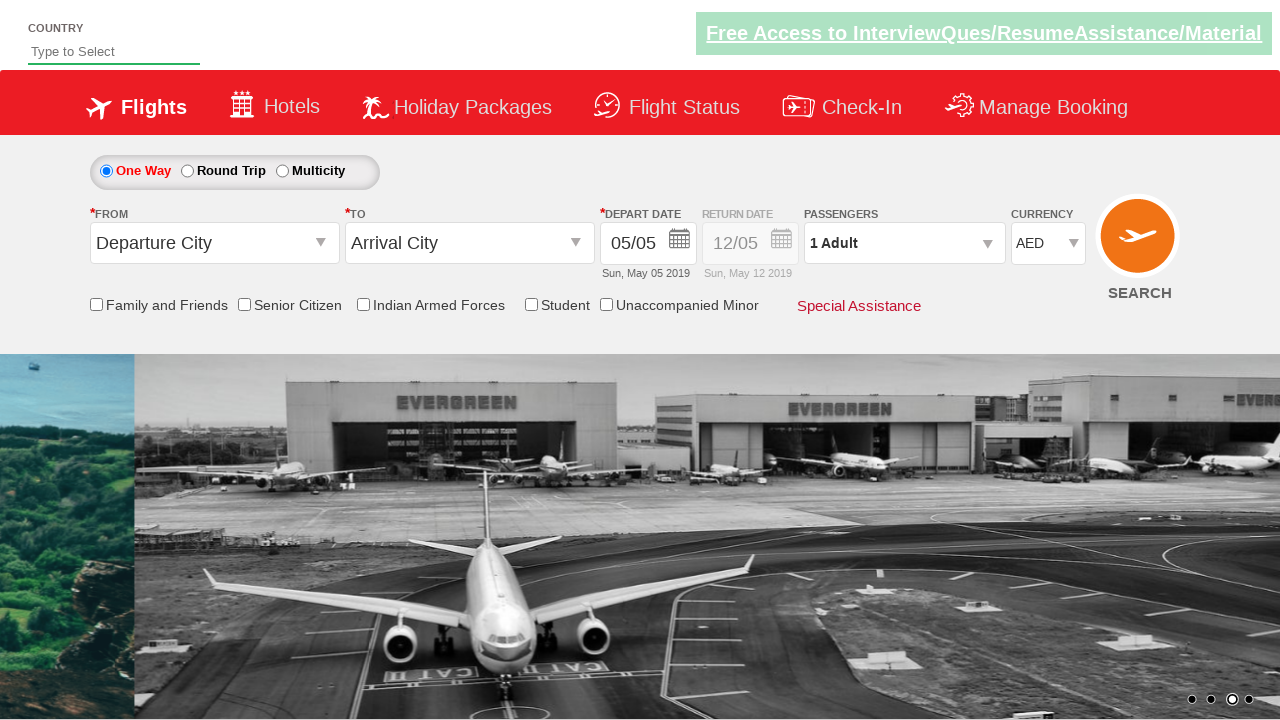